Navigates to a location detection website and maximizes the browser window to view location information.

Starting URL: https://whatmylocation.com

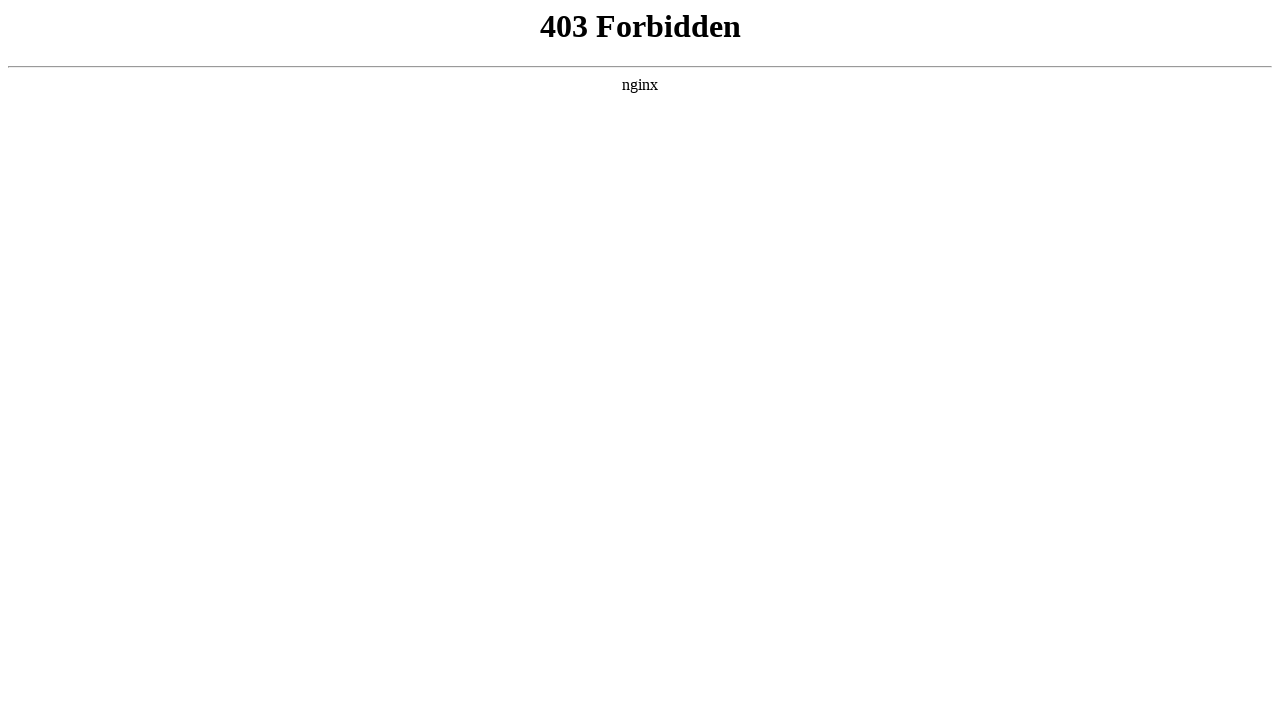

Maximized browser window to 1920x1080
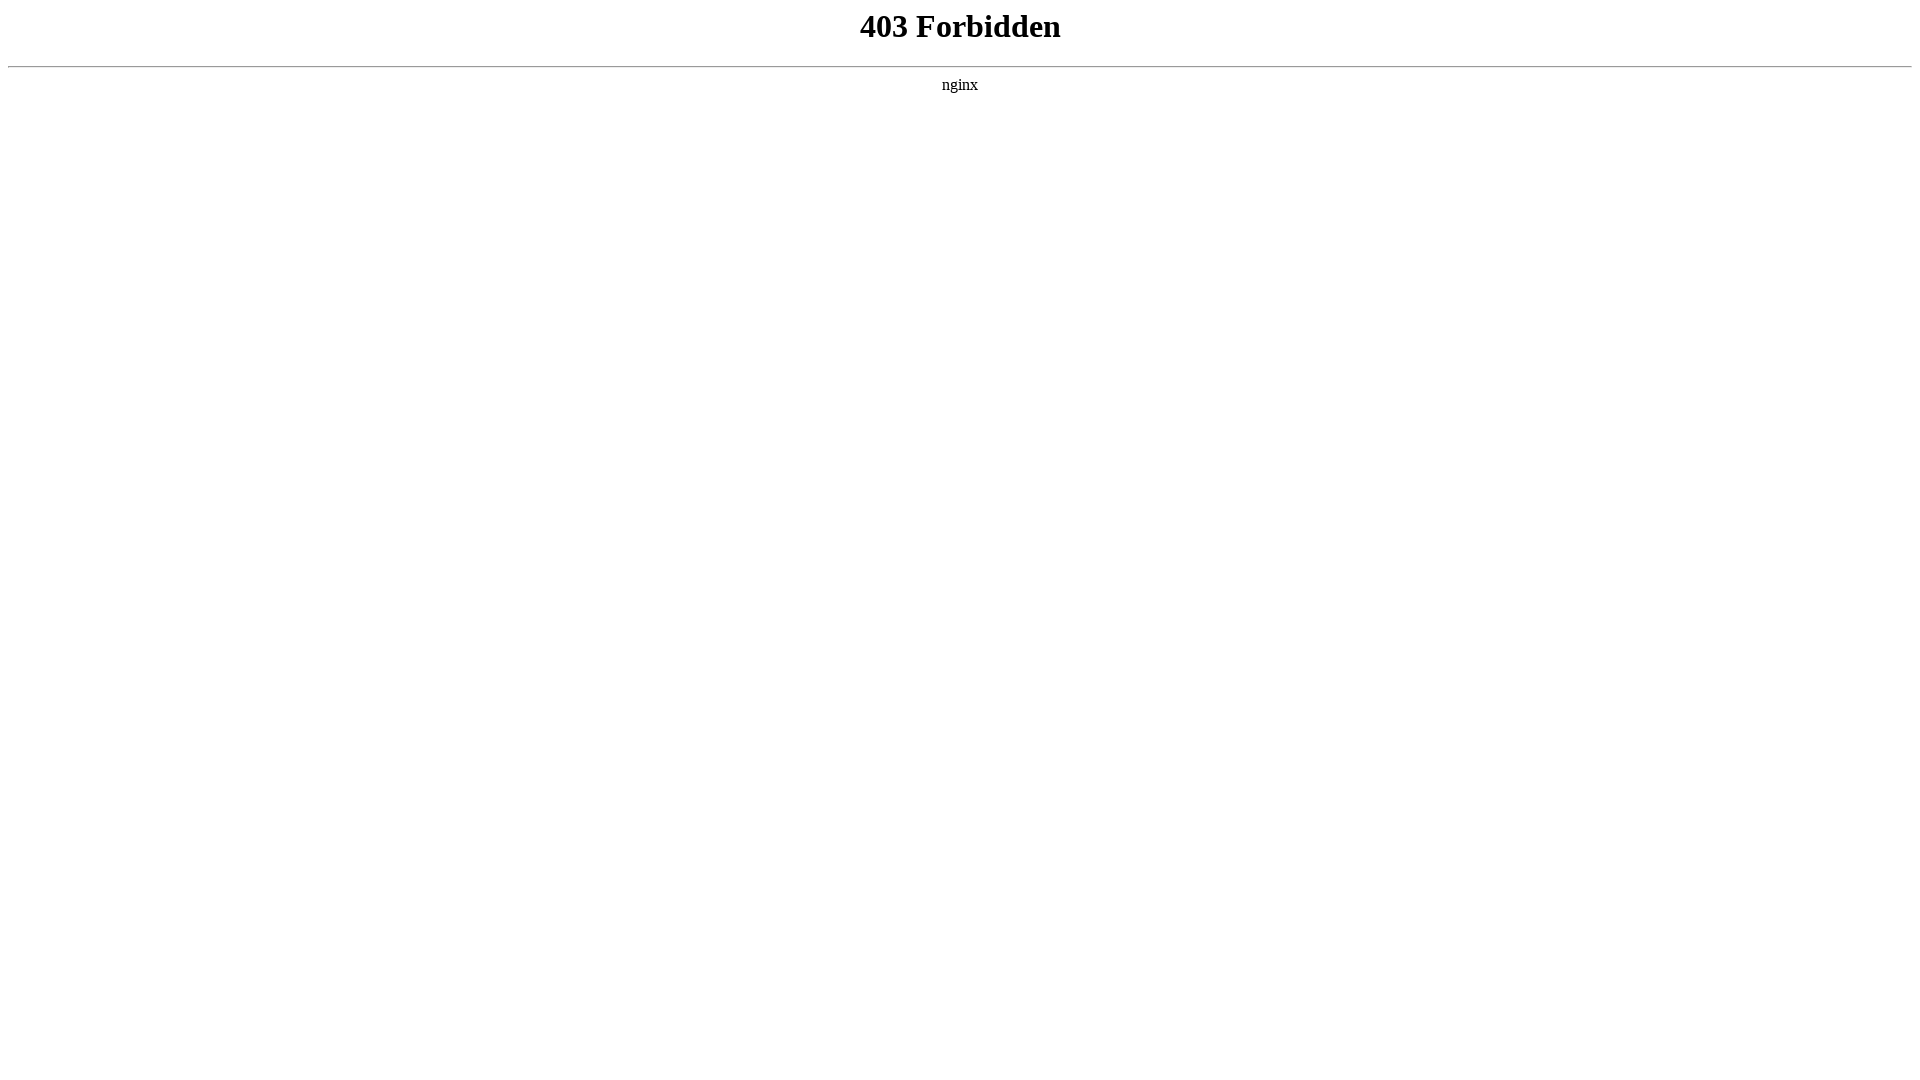

Waited for page to load completely
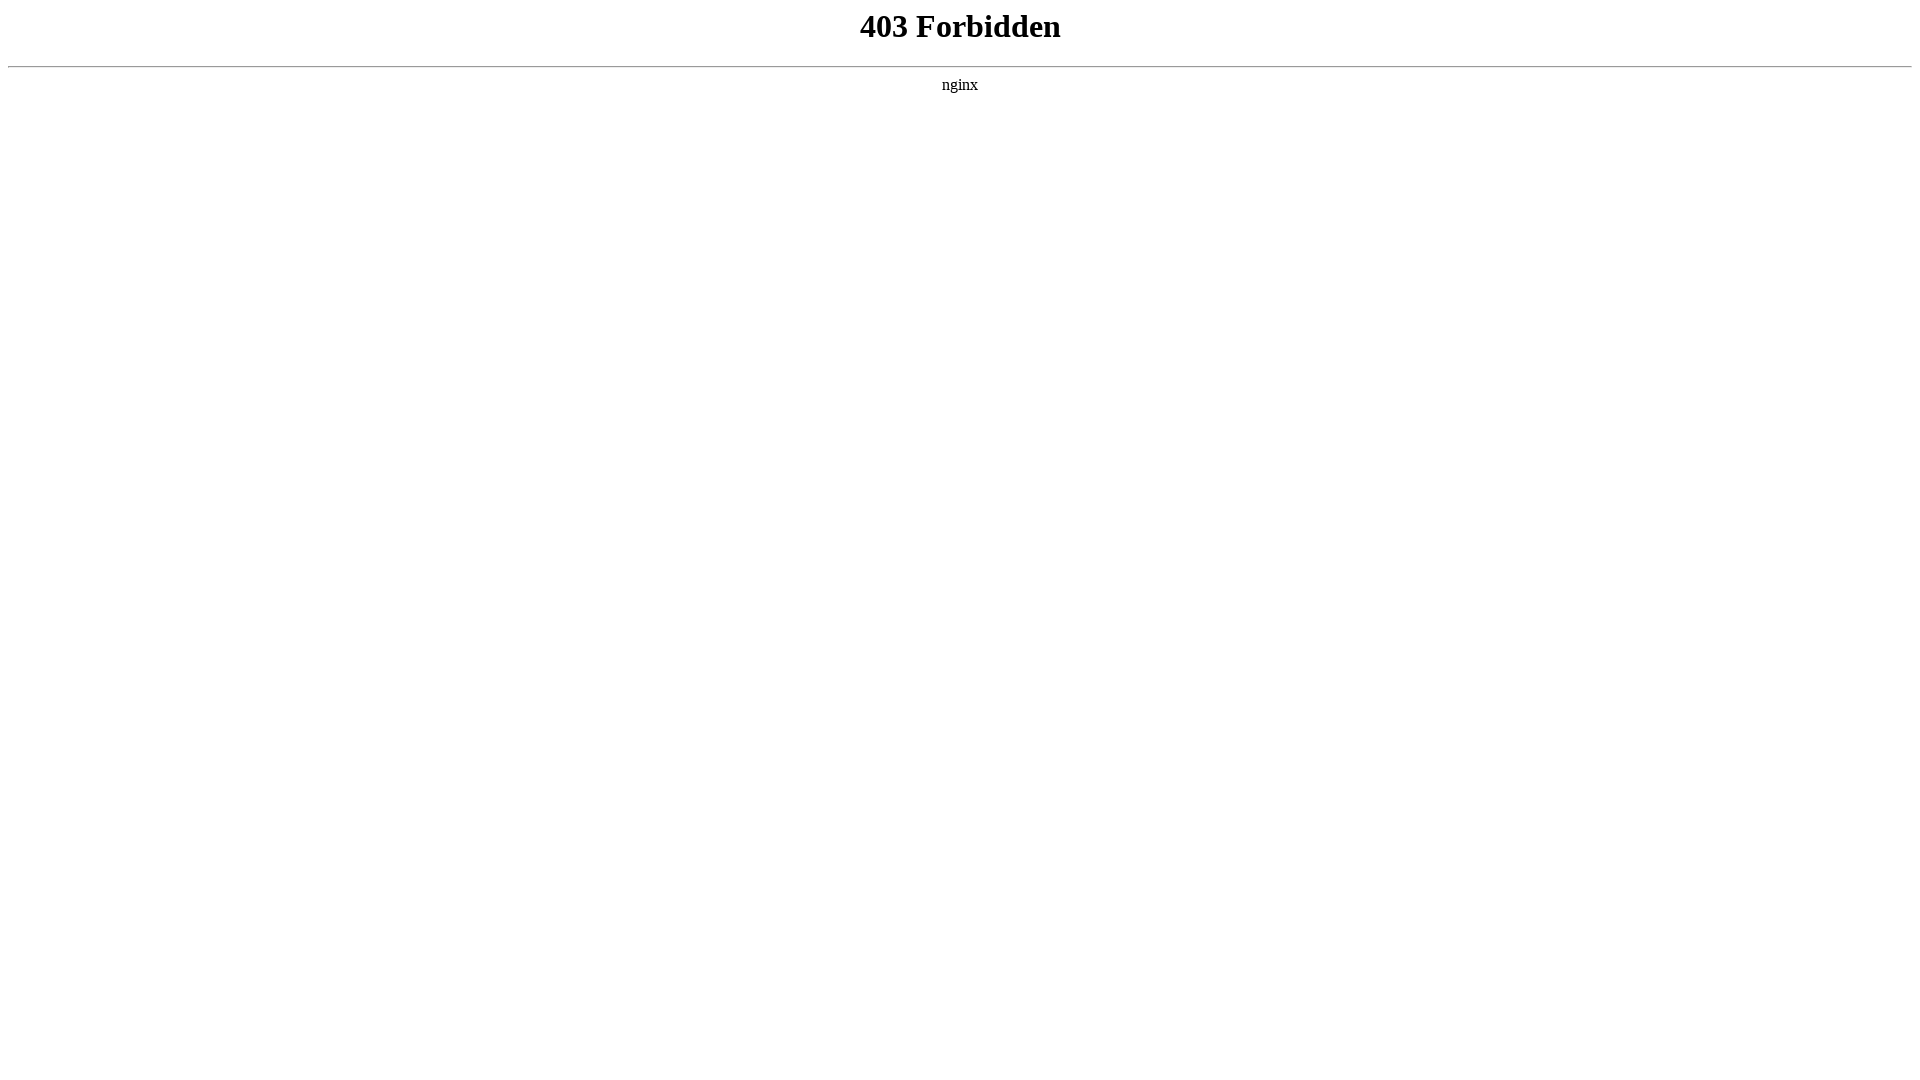

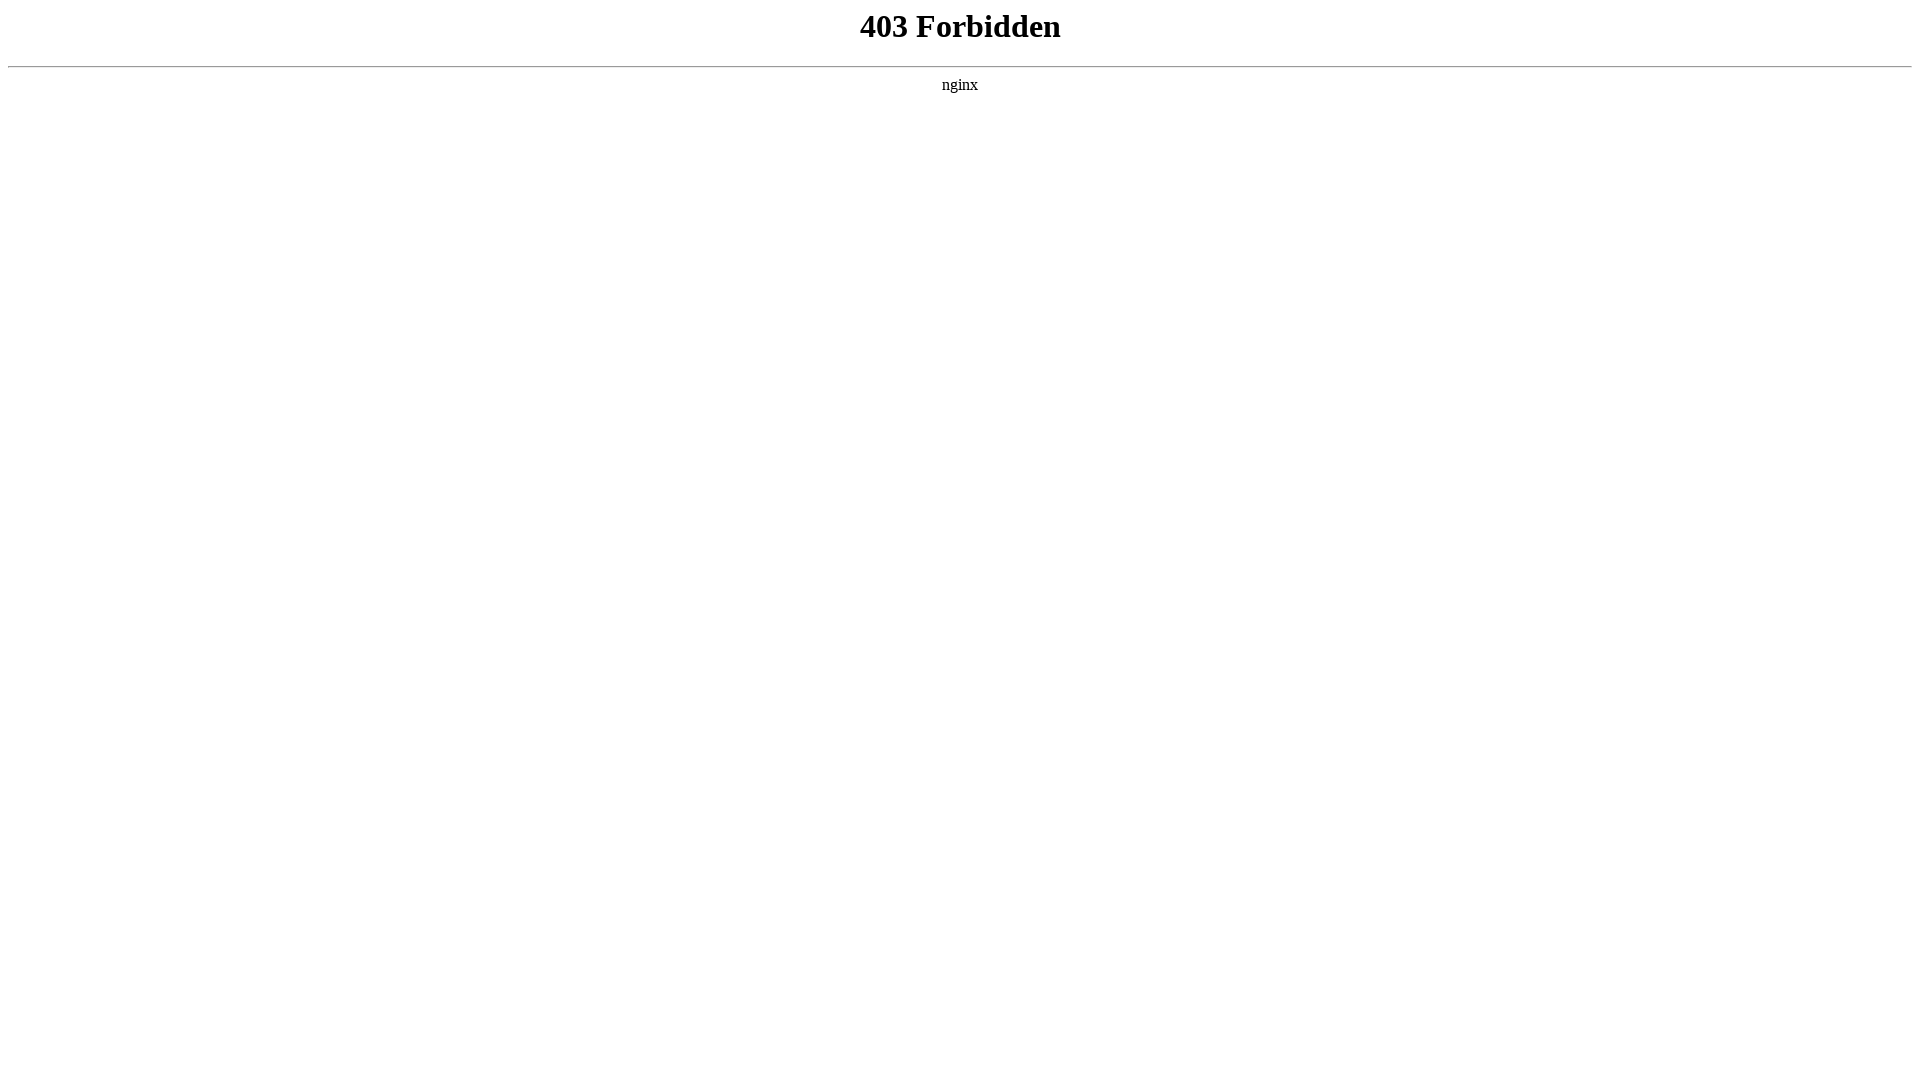